Tests static dropdown selection and passenger count selection functionality on a flight booking website by selecting currency options and adjusting passenger counts for adults, children, and infants

Starting URL: https://rahulshettyacademy.com/dropdownsPractise/

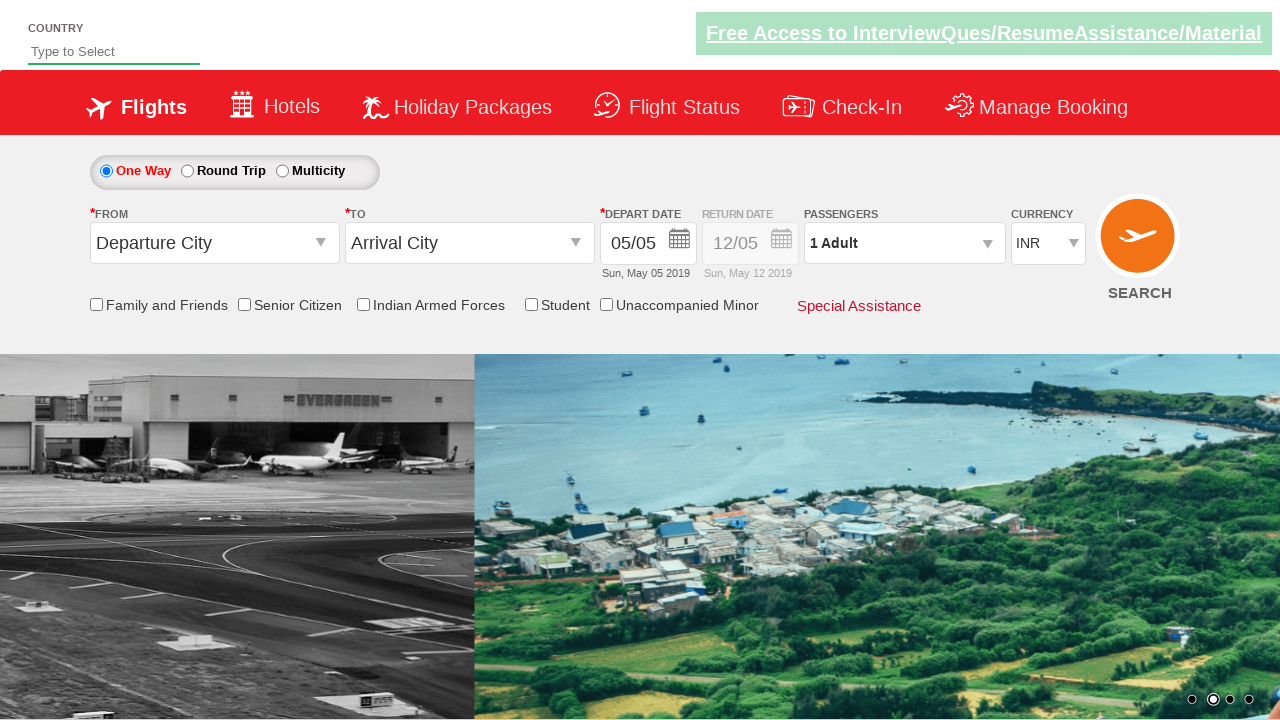

Located currency dropdown element
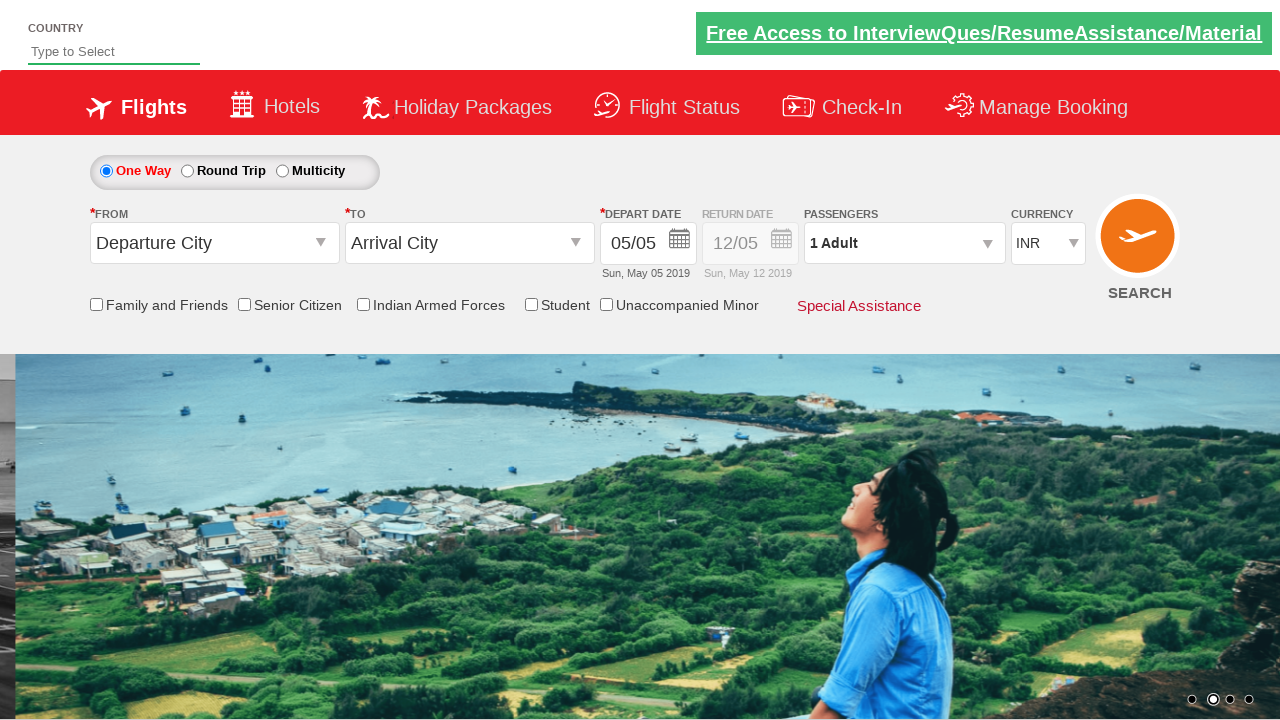

Selected USD currency by index 3 on #ctl00_mainContent_DropDownListCurrency
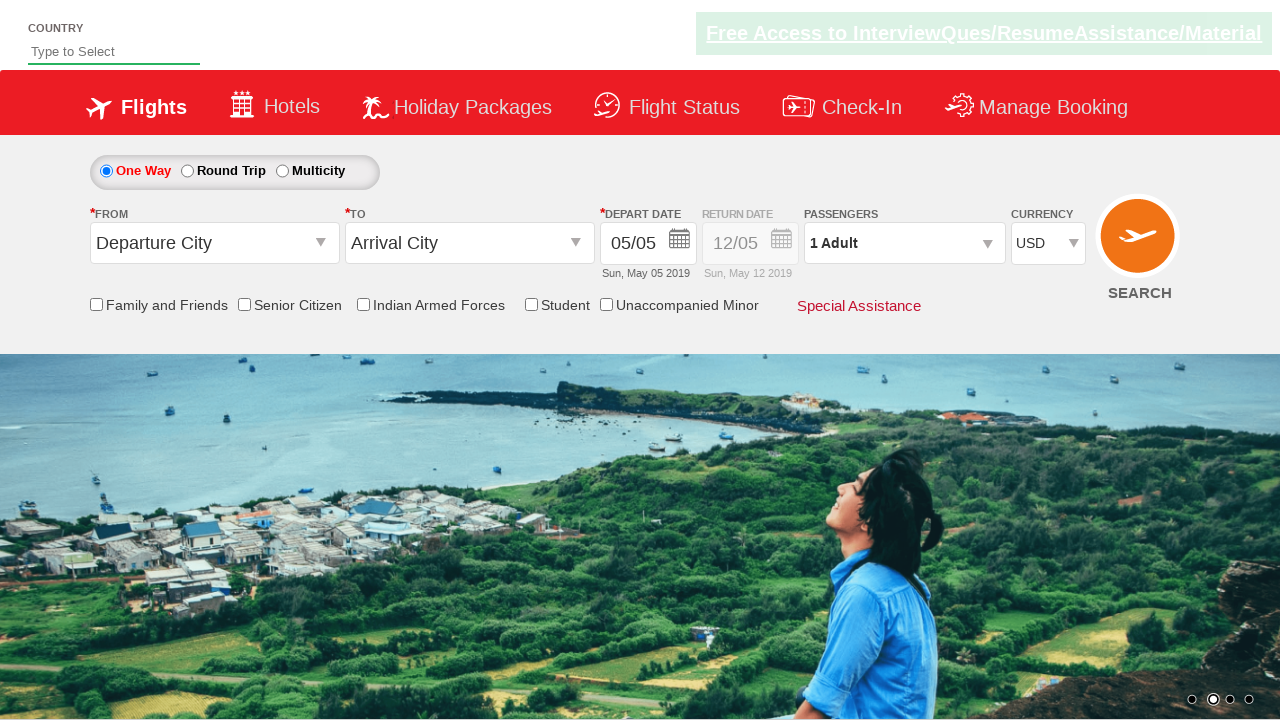

Selected AED currency by visible text on #ctl00_mainContent_DropDownListCurrency
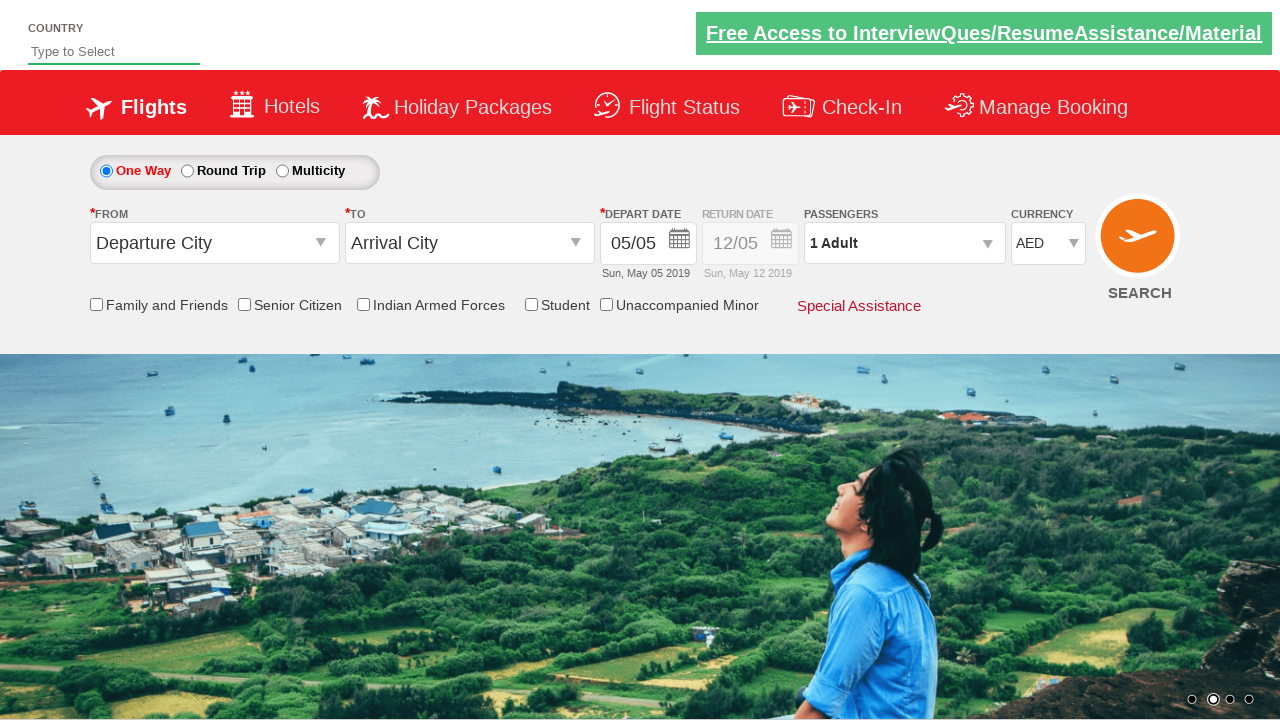

Selected INR currency by value on #ctl00_mainContent_DropDownListCurrency
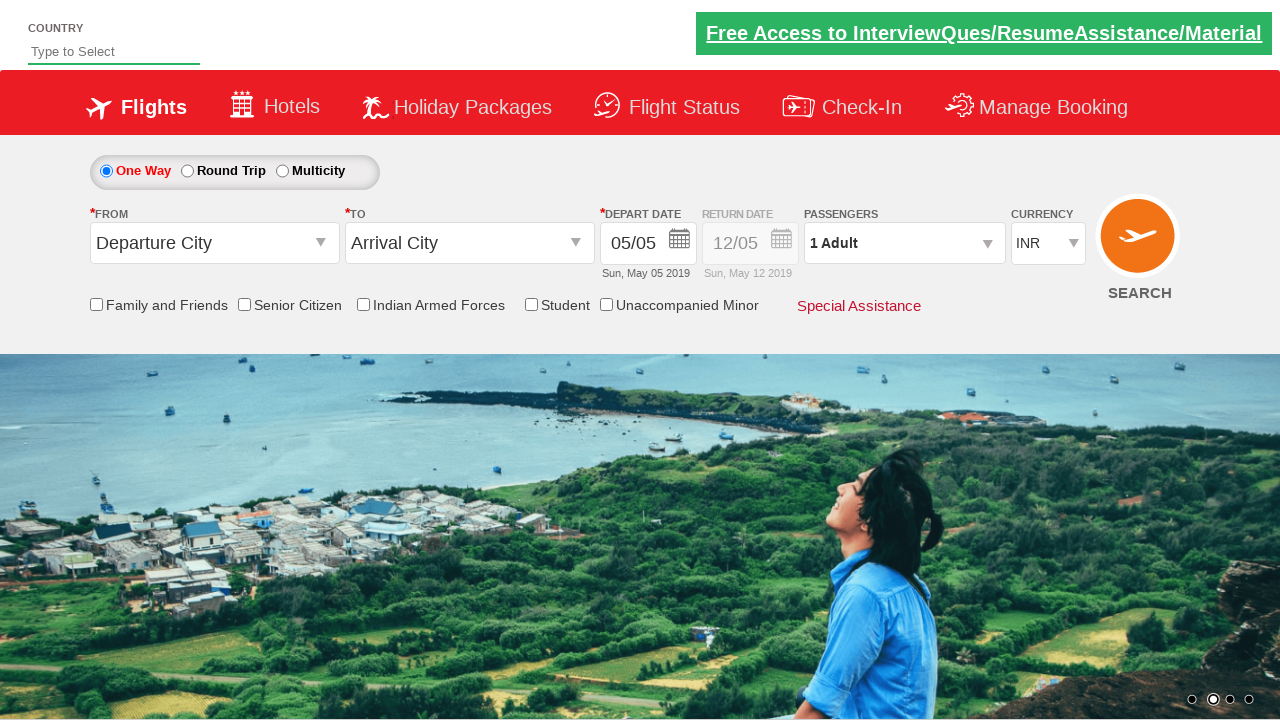

Opened passenger selection dropdown at (904, 243) on #divpaxinfo
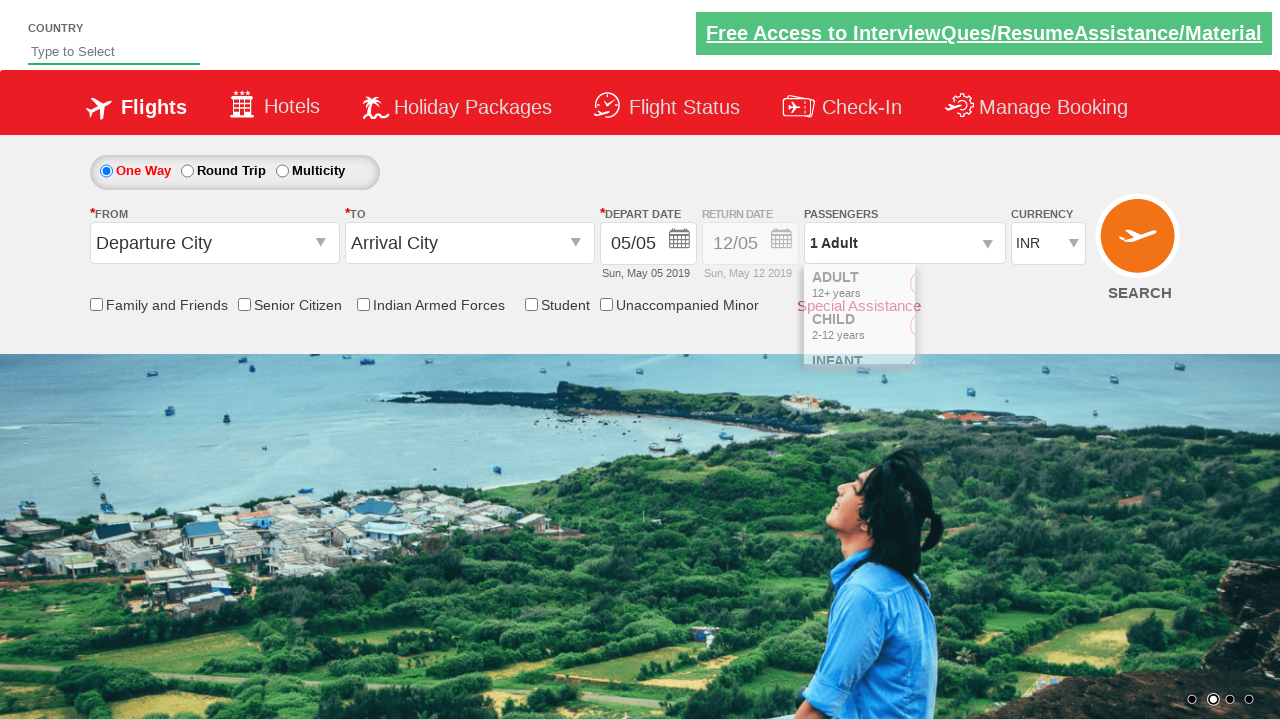

Clicked to add adult (click 1 of 4) at (982, 288) on #hrefIncAdt
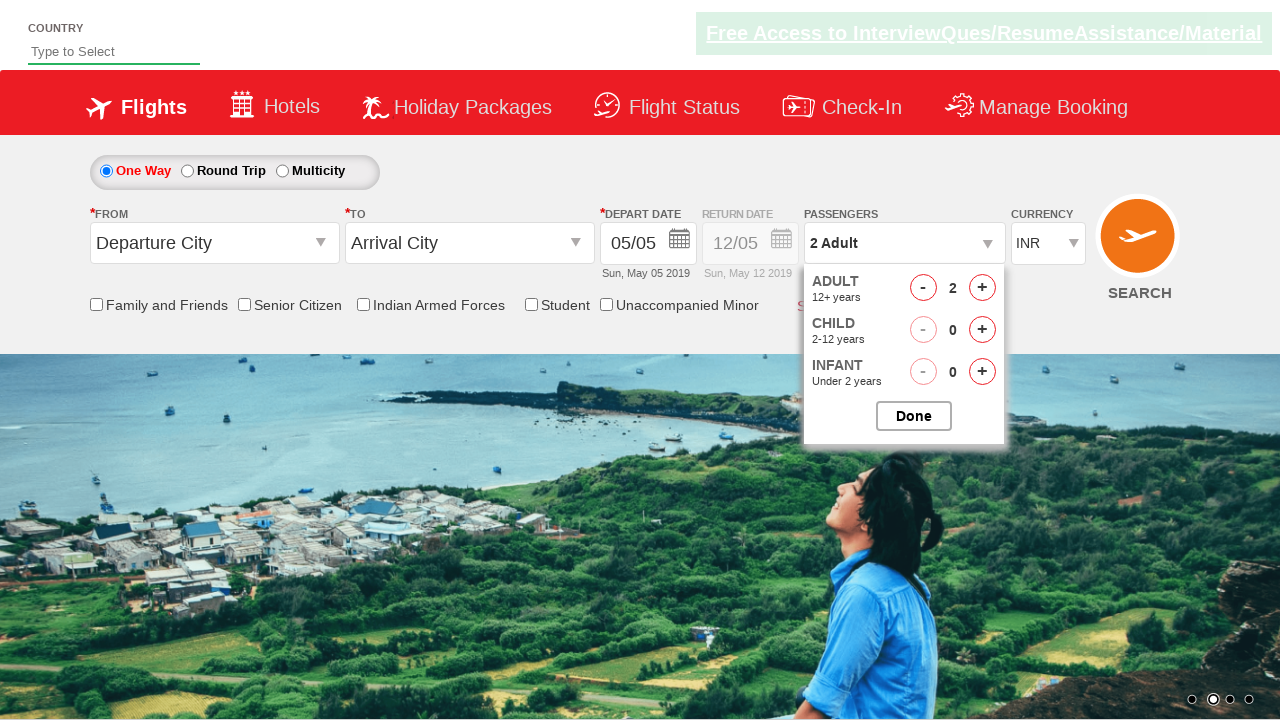

Clicked to add adult (click 2 of 4) at (982, 288) on #hrefIncAdt
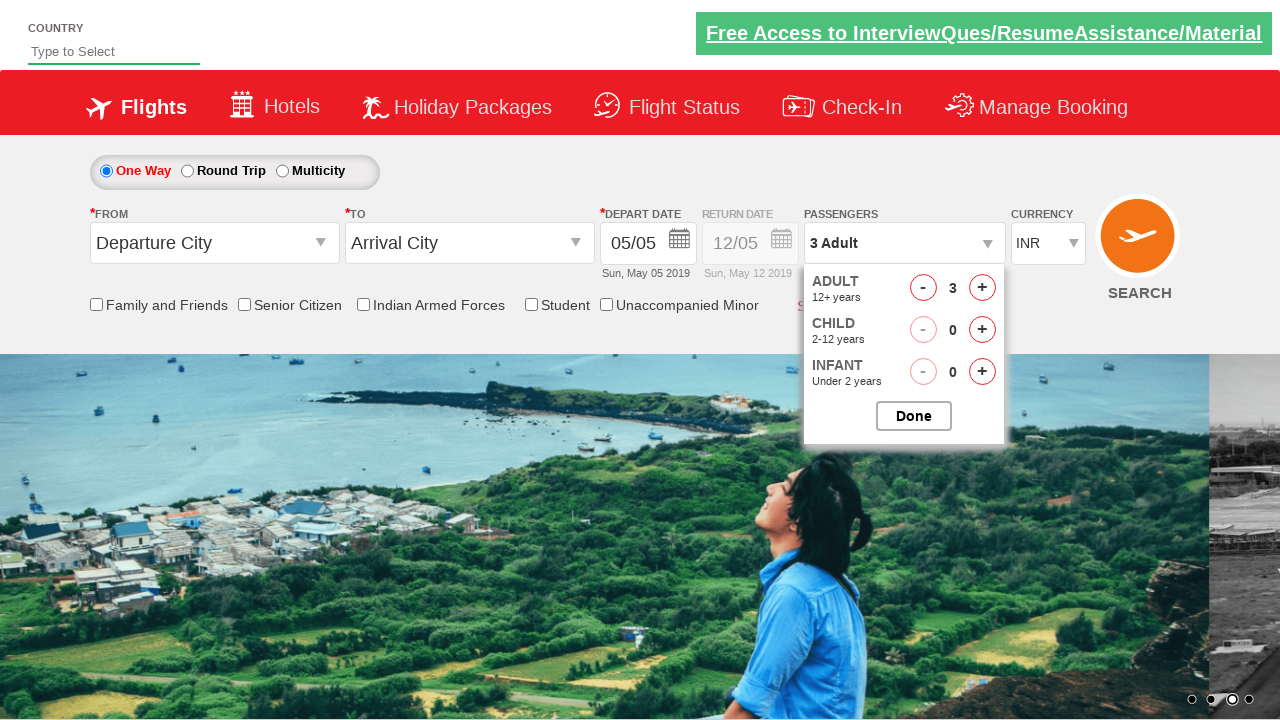

Clicked to add adult (click 3 of 4) at (982, 288) on #hrefIncAdt
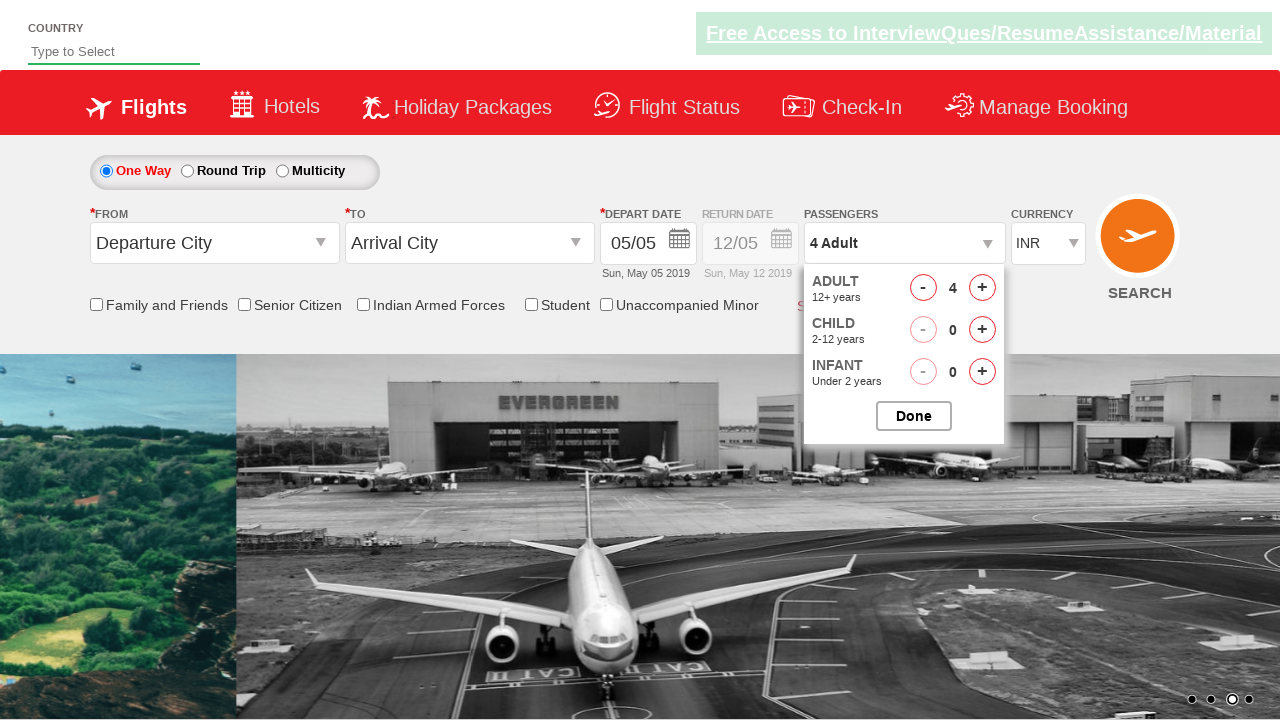

Clicked to add adult (click 4 of 4) at (982, 288) on #hrefIncAdt
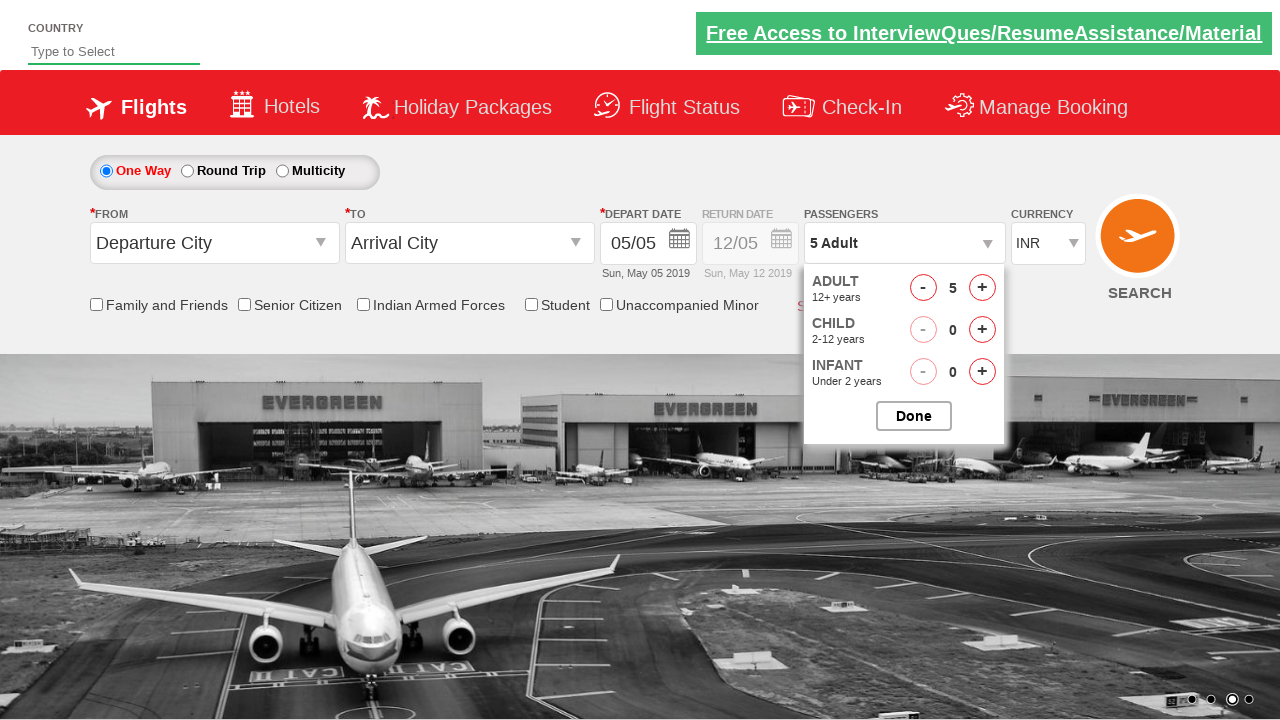

Clicked to add child (click 1 of 2) at (982, 330) on #hrefIncChd
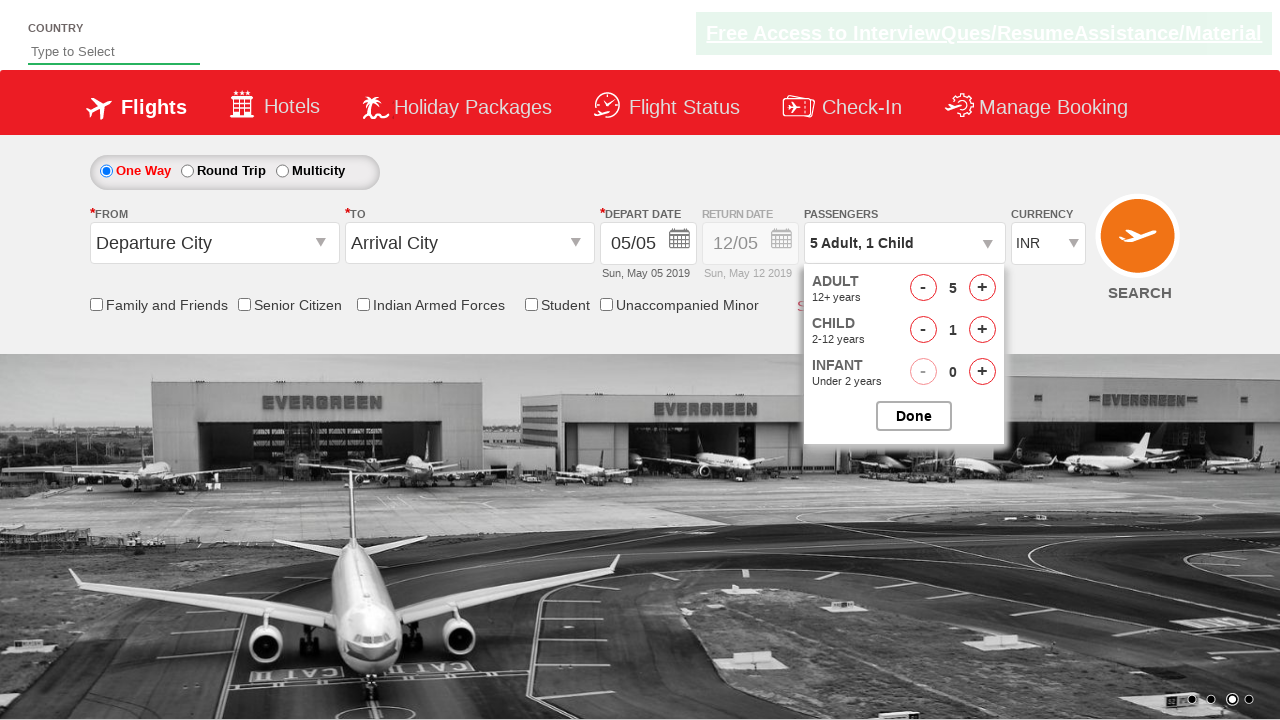

Clicked to add child (click 2 of 2) at (982, 330) on #hrefIncChd
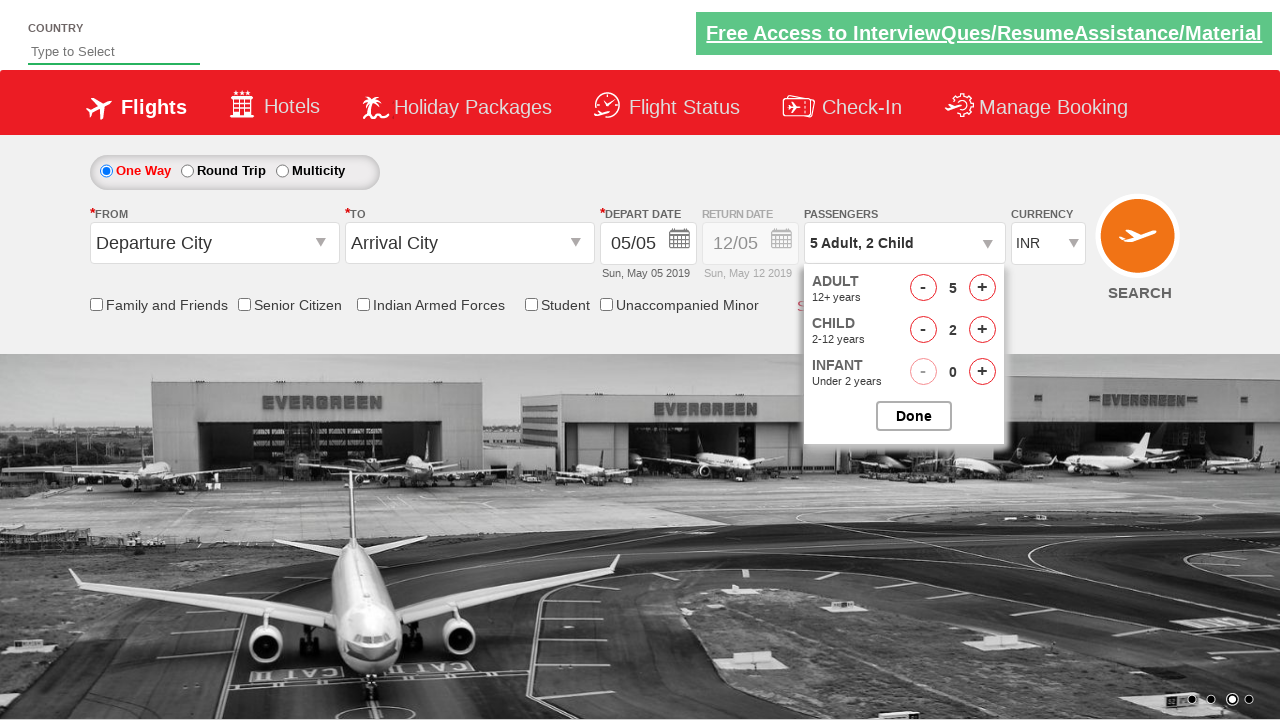

Clicked to add infant at (982, 372) on #hrefIncInf
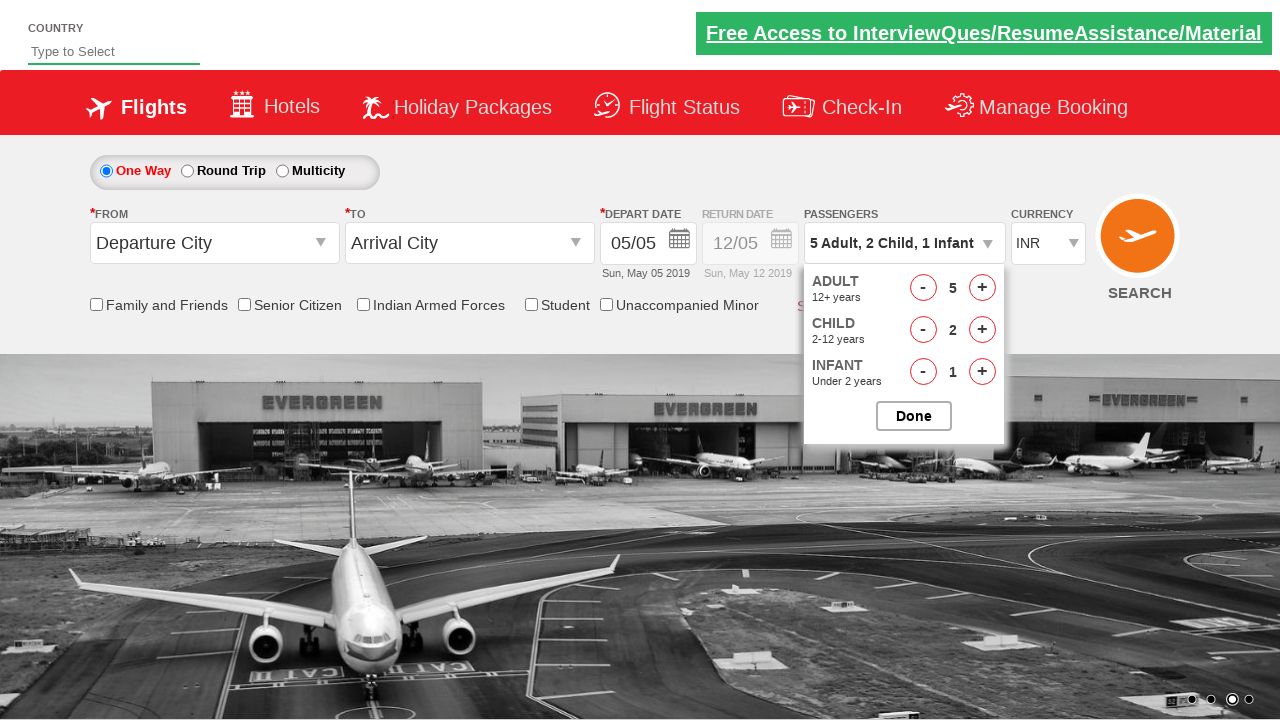

Closed passenger selection dropdown at (914, 416) on #btnclosepaxoption
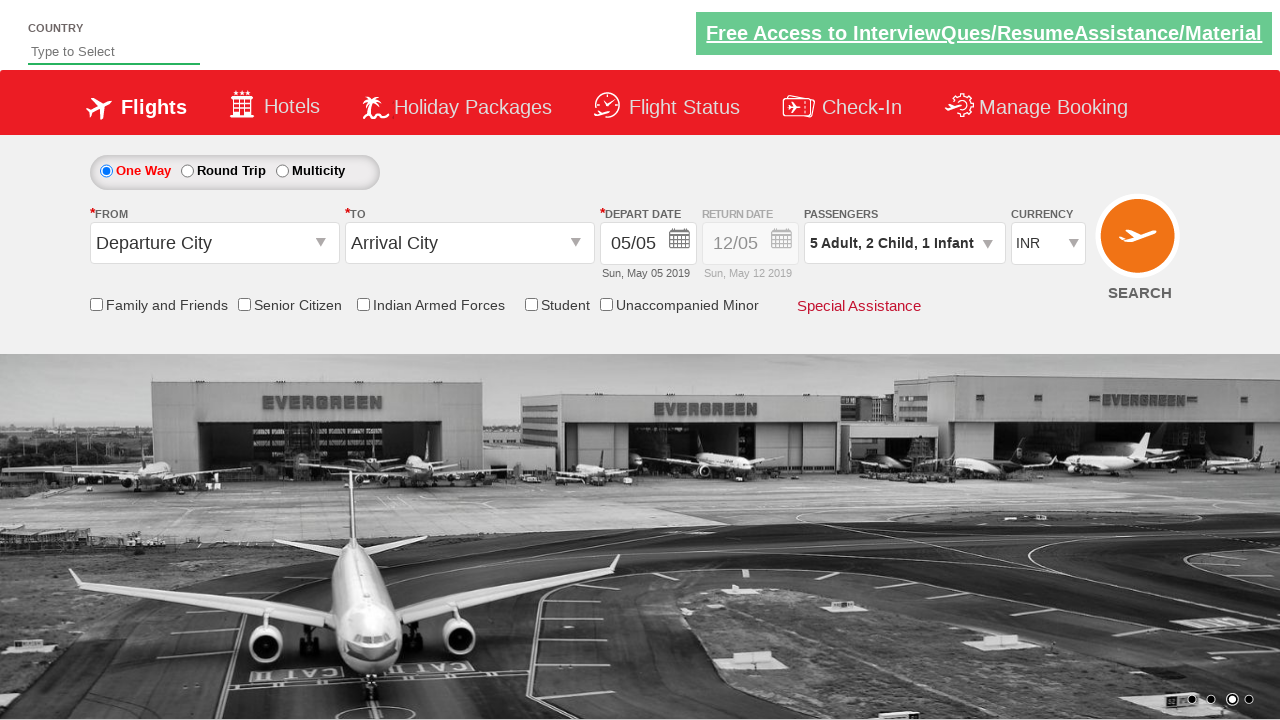

Retrieved passenger count text: '5 Adult, 2 Child, 1 Infant'
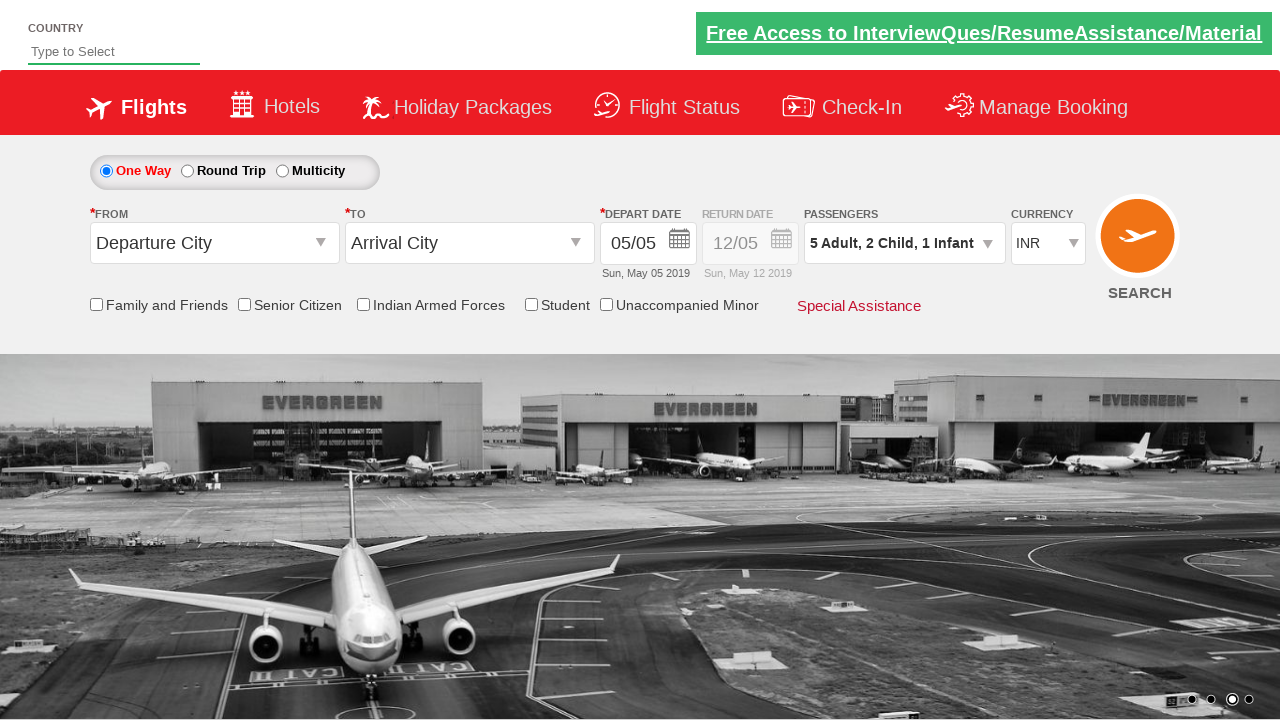

Verified passenger count matches expected value: 5 Adult, 2 Child, 1 Infant
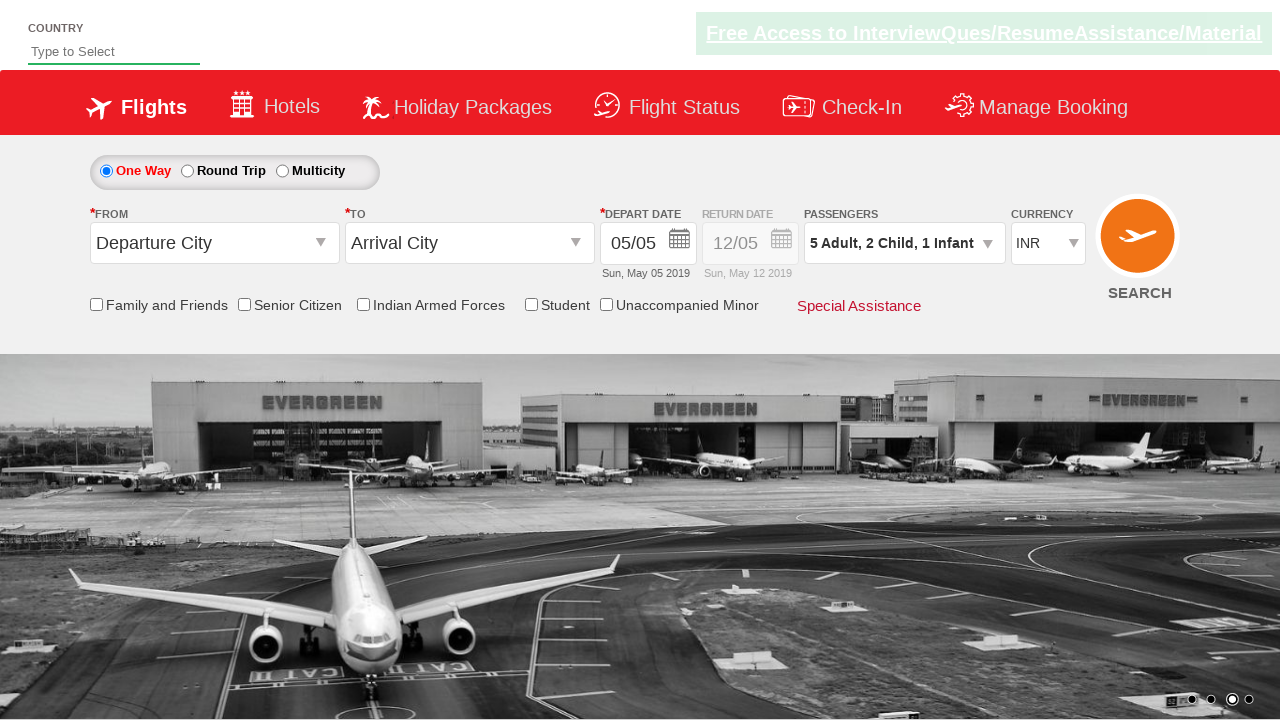

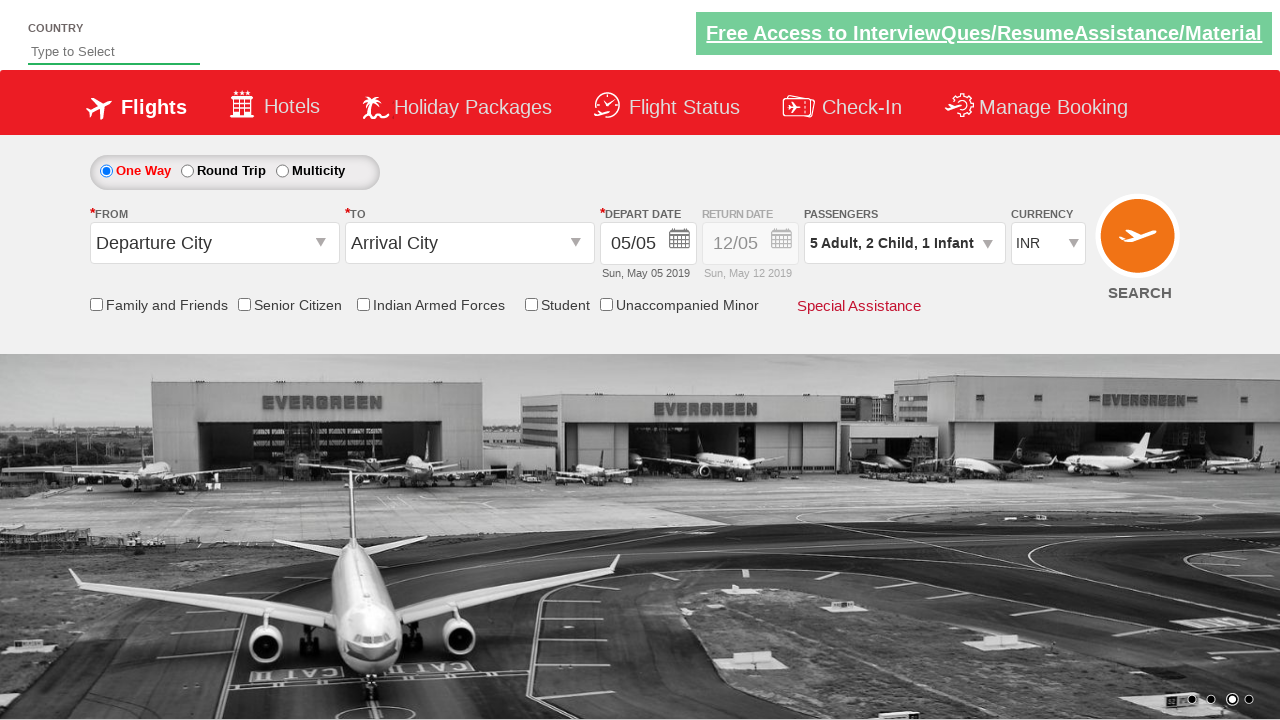